Tests a practice form by filling various input fields including text inputs, checkboxes, radio buttons, dropdowns, and text areas, then submitting the form and handling an alert.

Starting URL: https://practice-automation.com/form-fields/

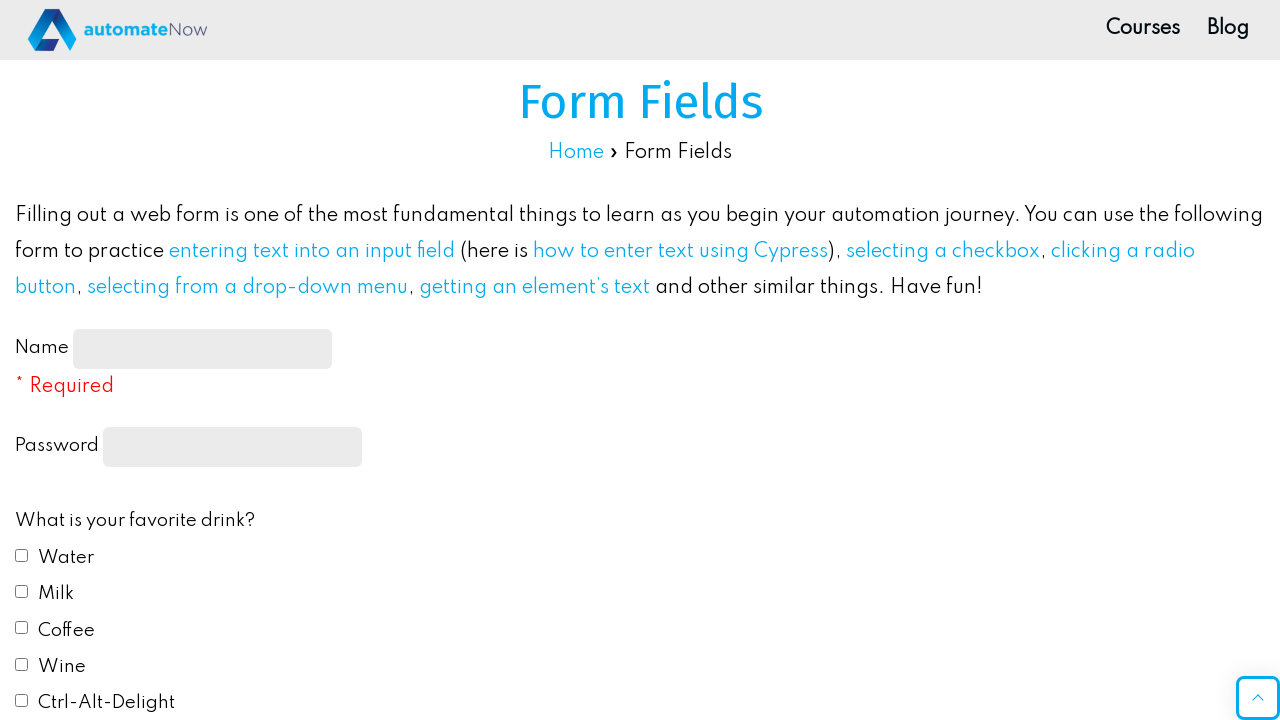

Filled name input field with 'Test' on #name-input
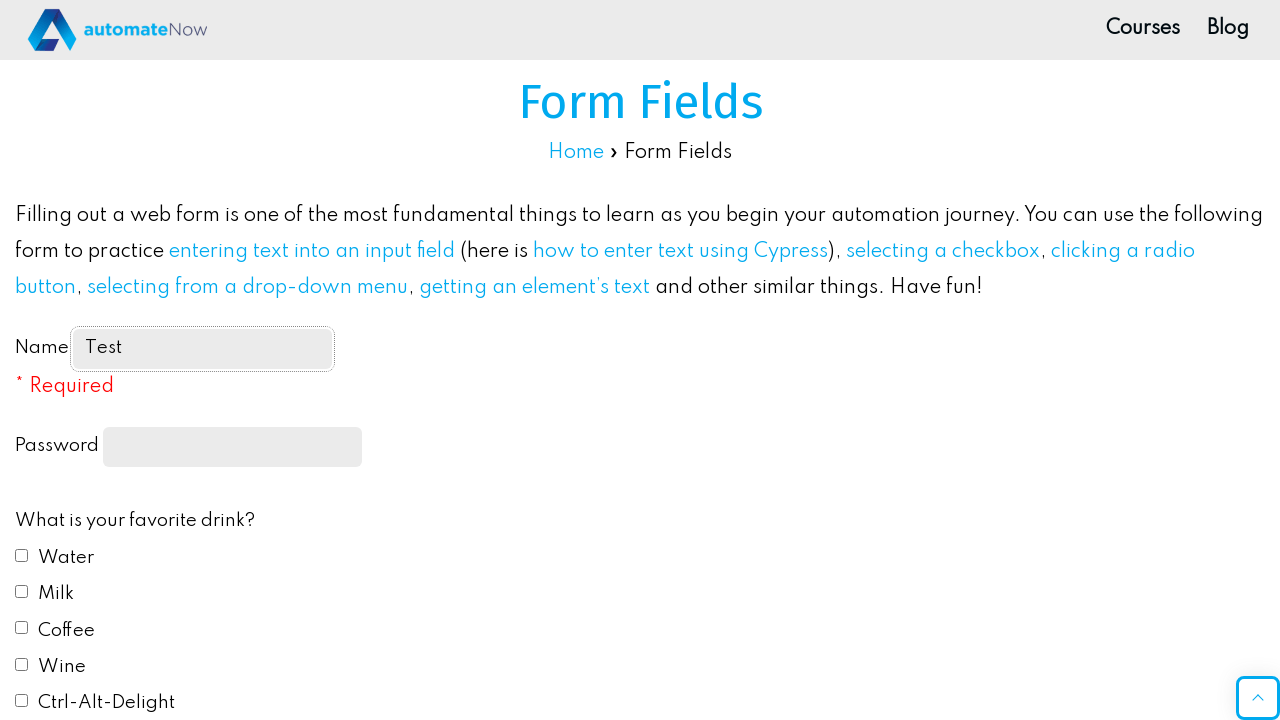

Clicked Water checkbox at (66, 558) on label:has-text('Water')
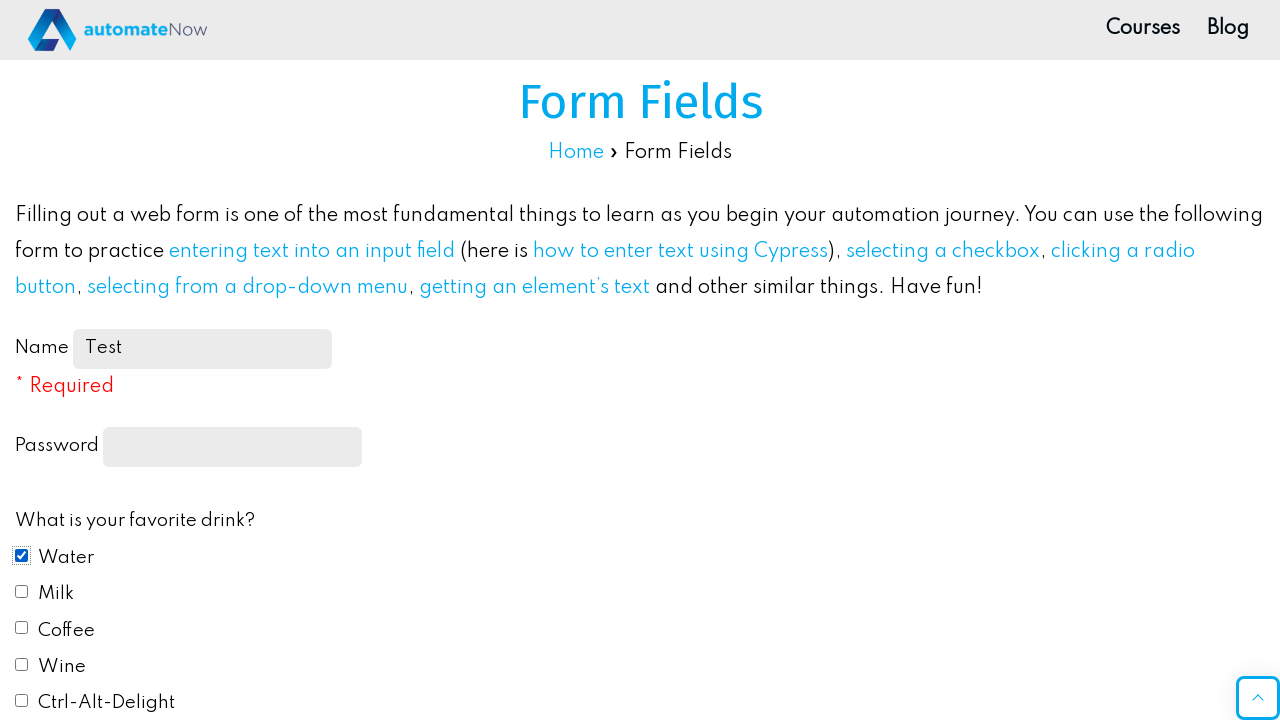

Selected drink radio button option 3 at (22, 628) on #drink3
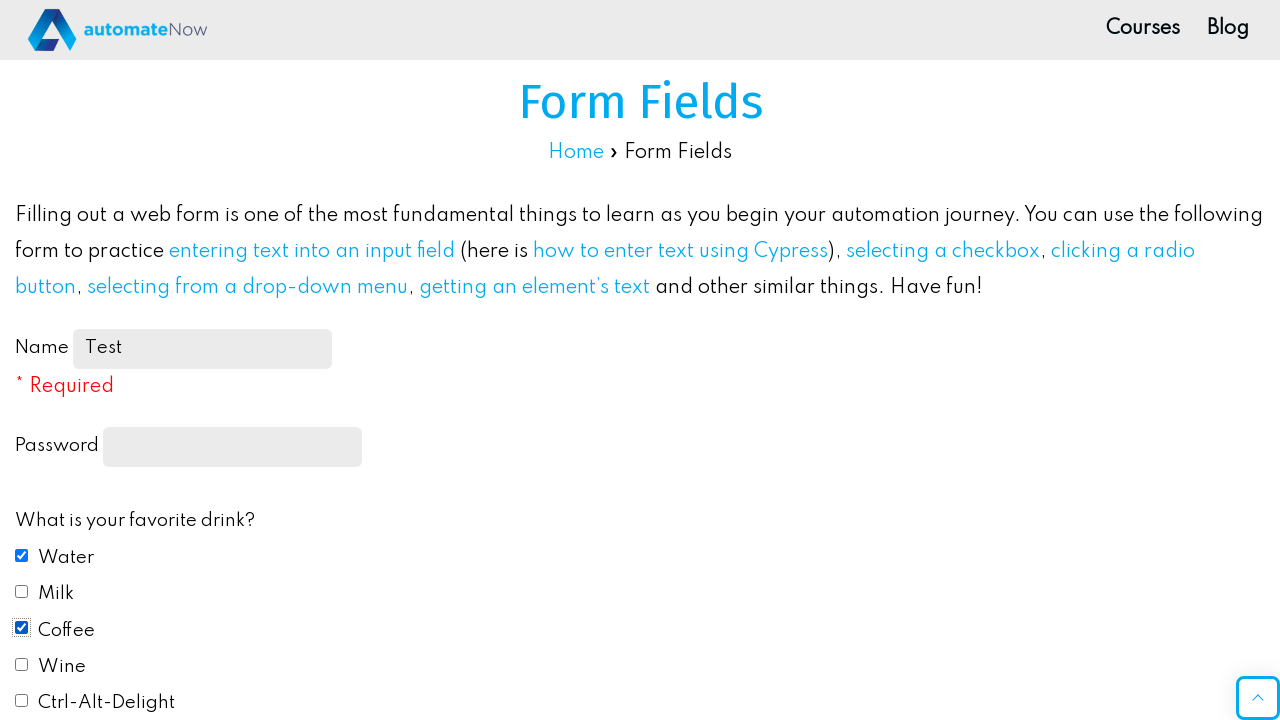

Scrolled down 350 pixels
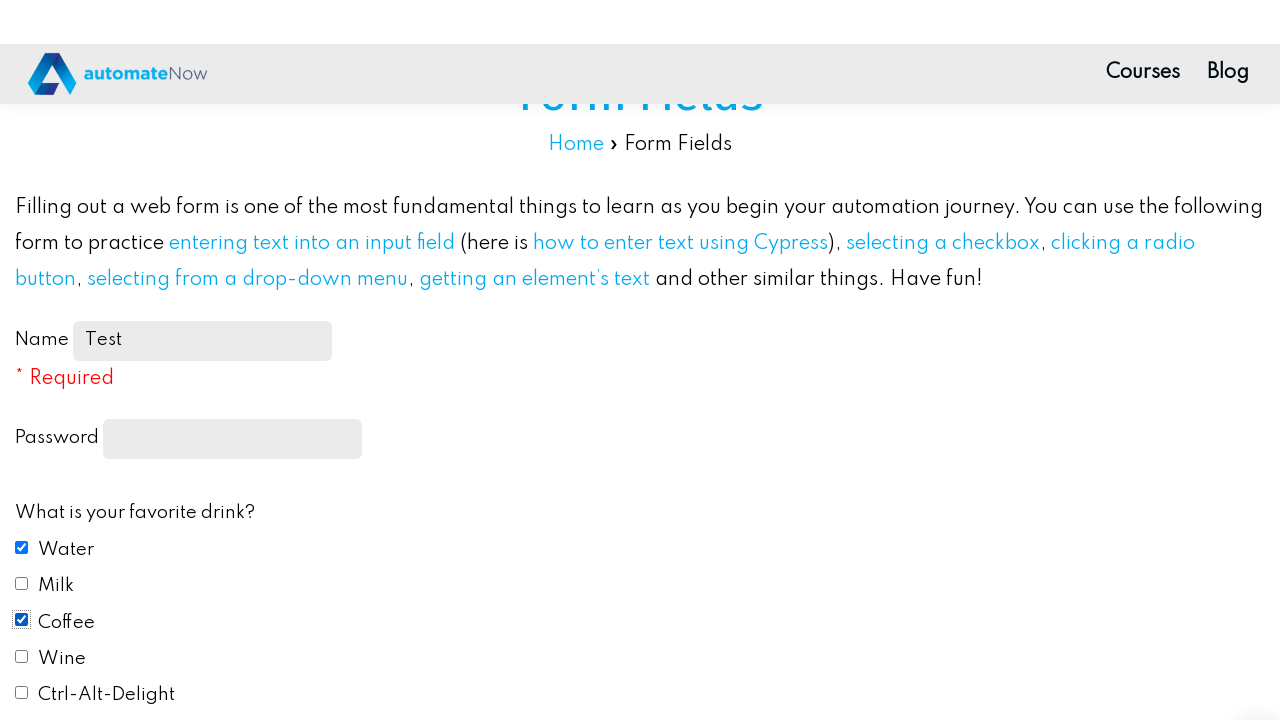

Selected color option 2 at (22, 496) on #color2
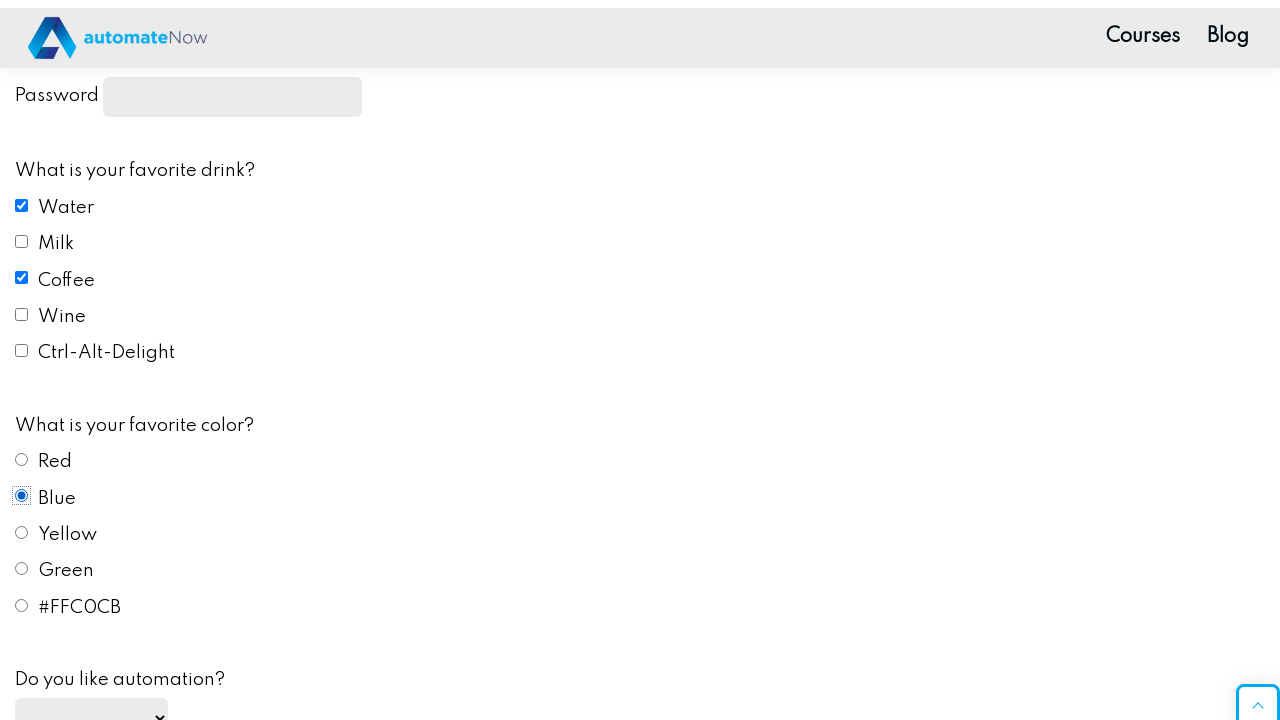

Selected 'yes' from automation dropdown on #automation
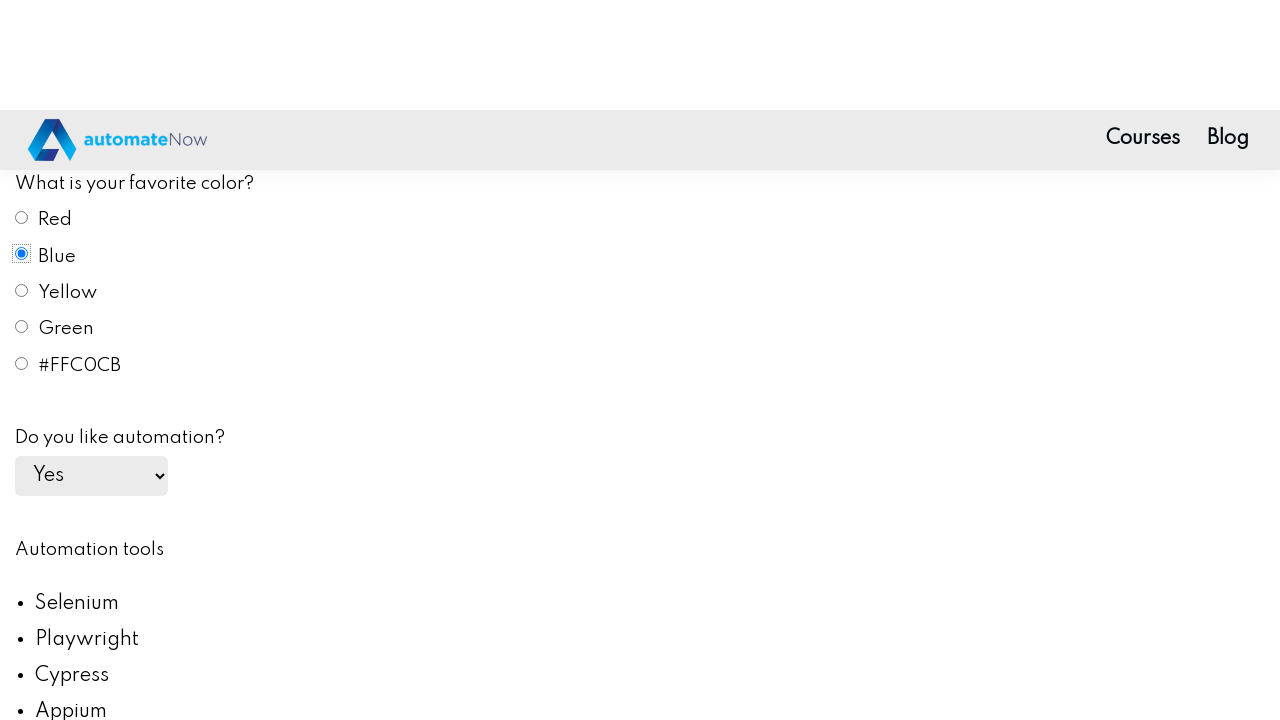

Scrolled down 750 pixels
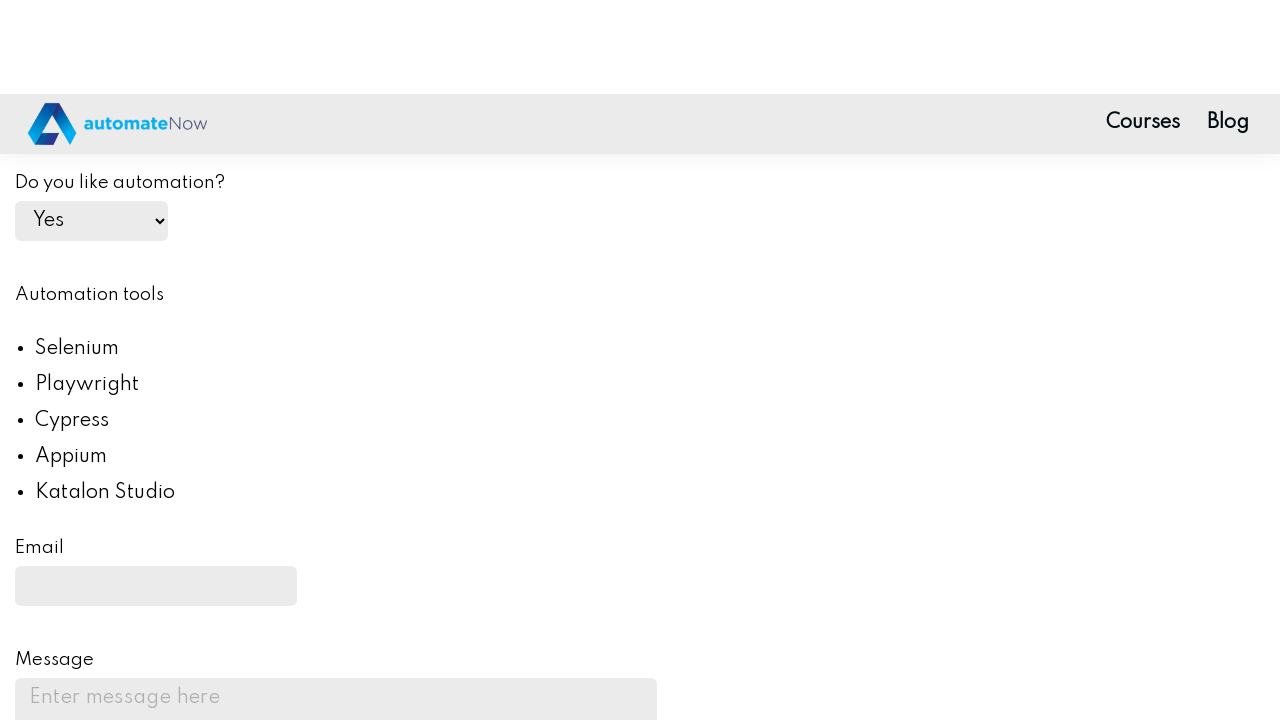

Filled email field with 'test@test.com' on #email
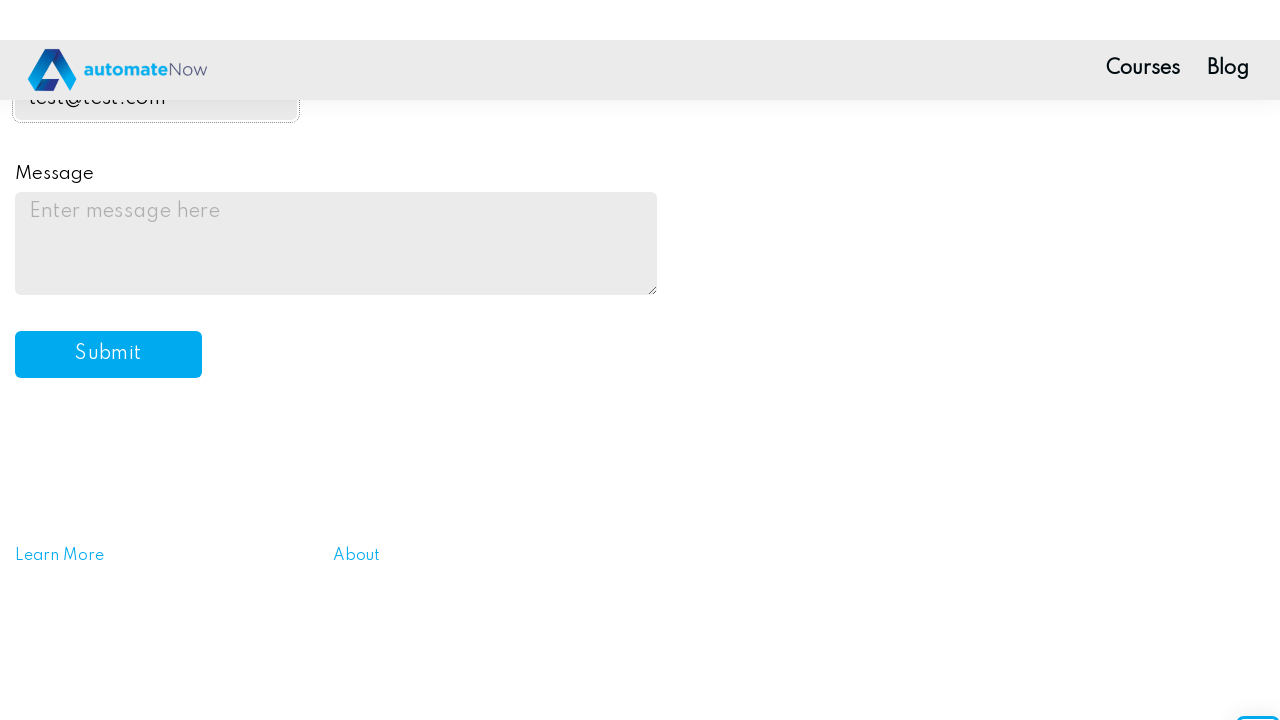

Scrolled down 1050 pixels
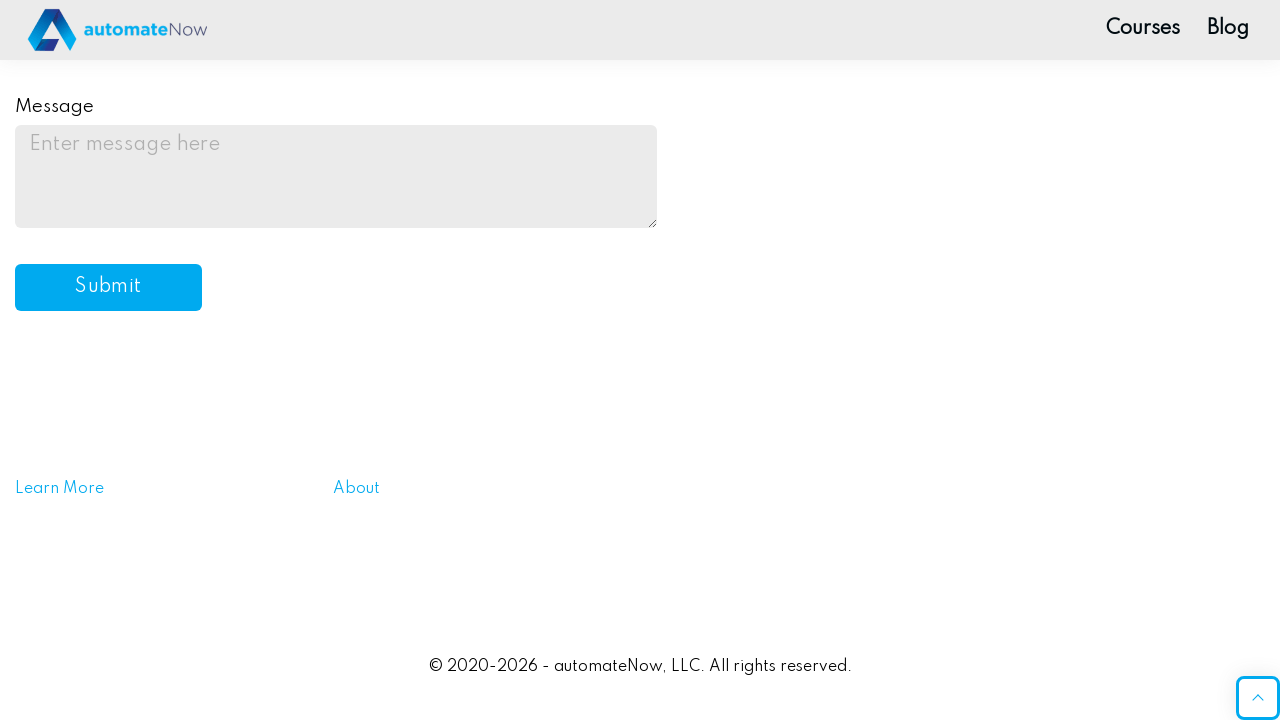

Filled message textarea with 'test message' on #message
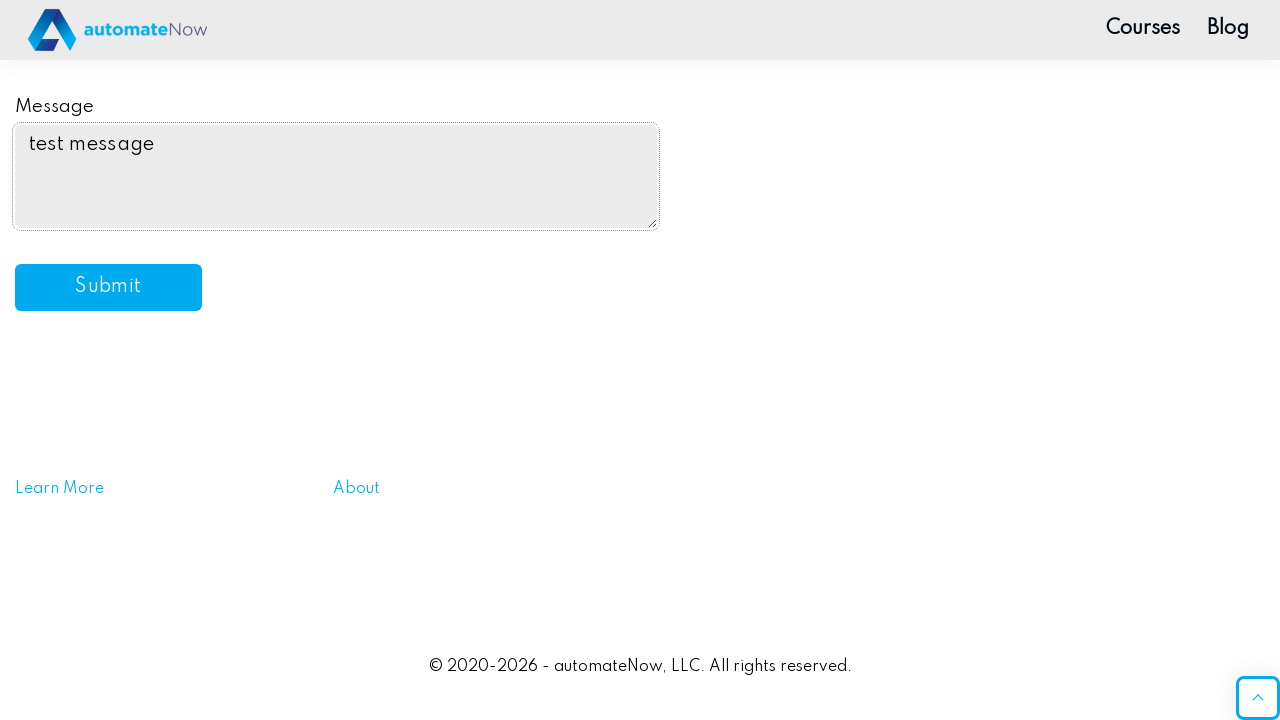

Clicked submit button at (108, 288) on #submit-btn
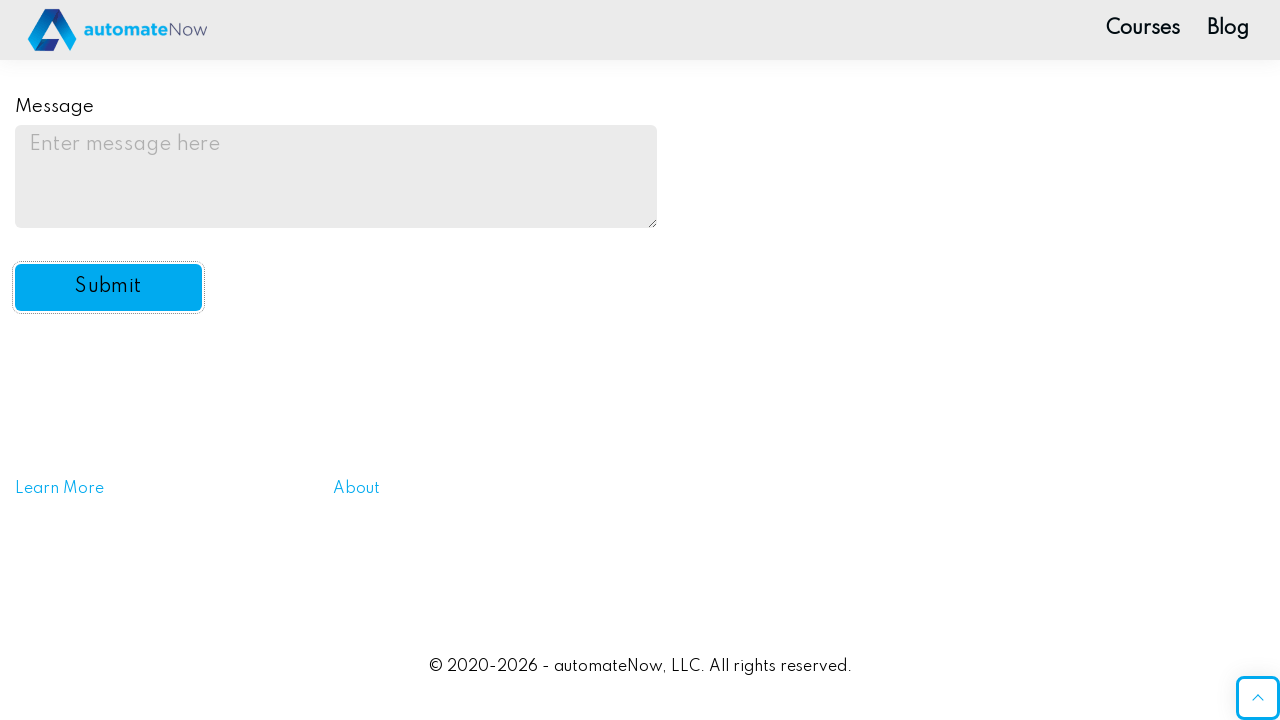

Set up alert dialog handler to accept dialogs
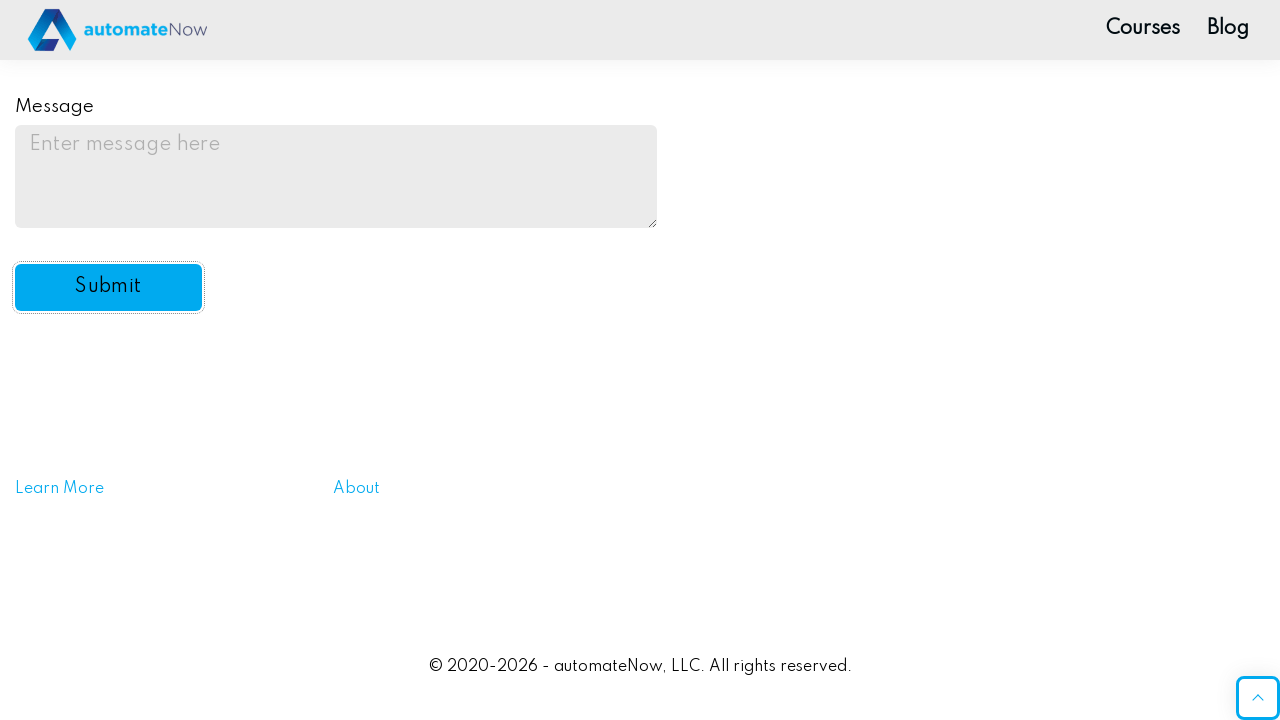

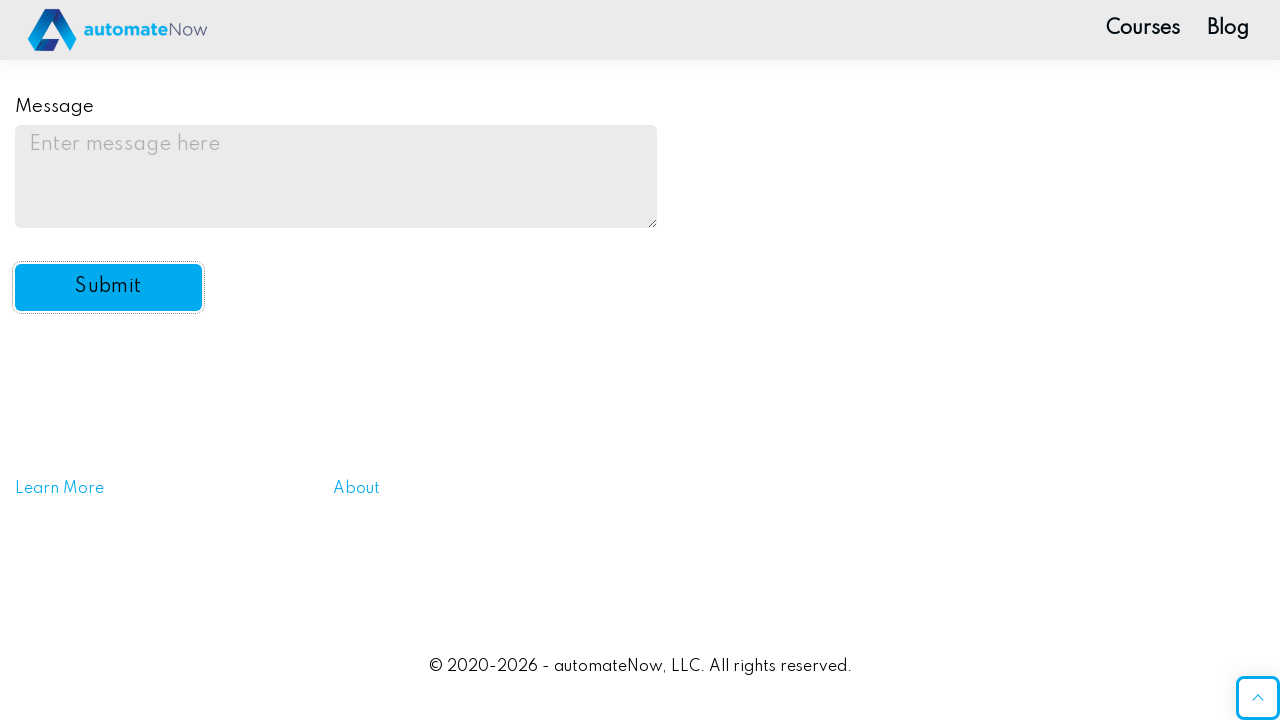